Navigates to the American Express homepage and waits for the page to fully load (network idle state).

Starting URL: https://www.americanexpress.com

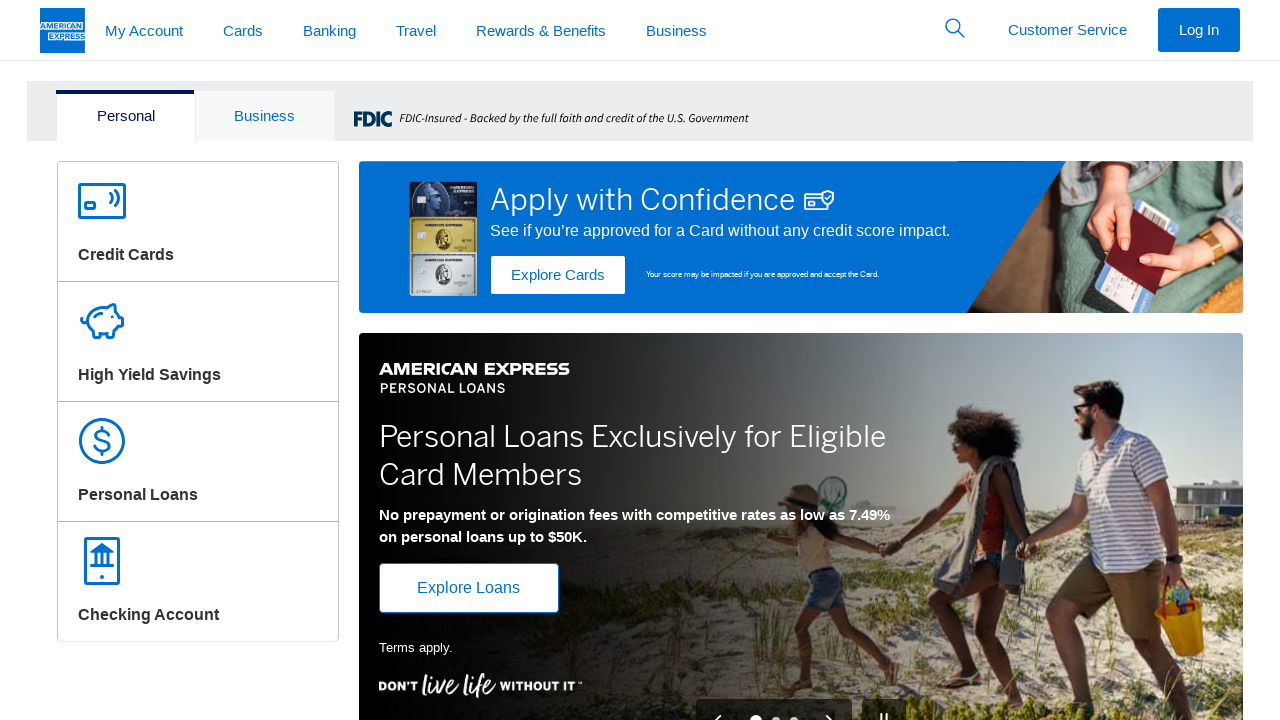

Navigated to American Express homepage
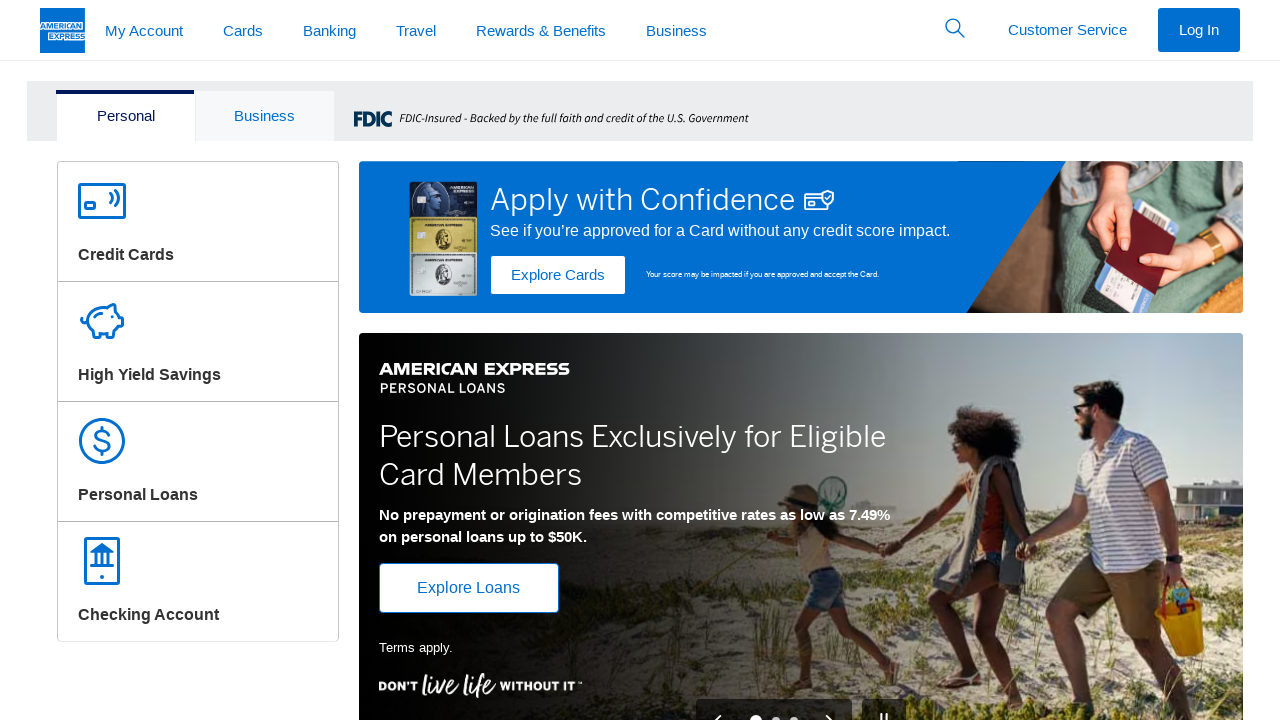

Page fully loaded - network idle state reached
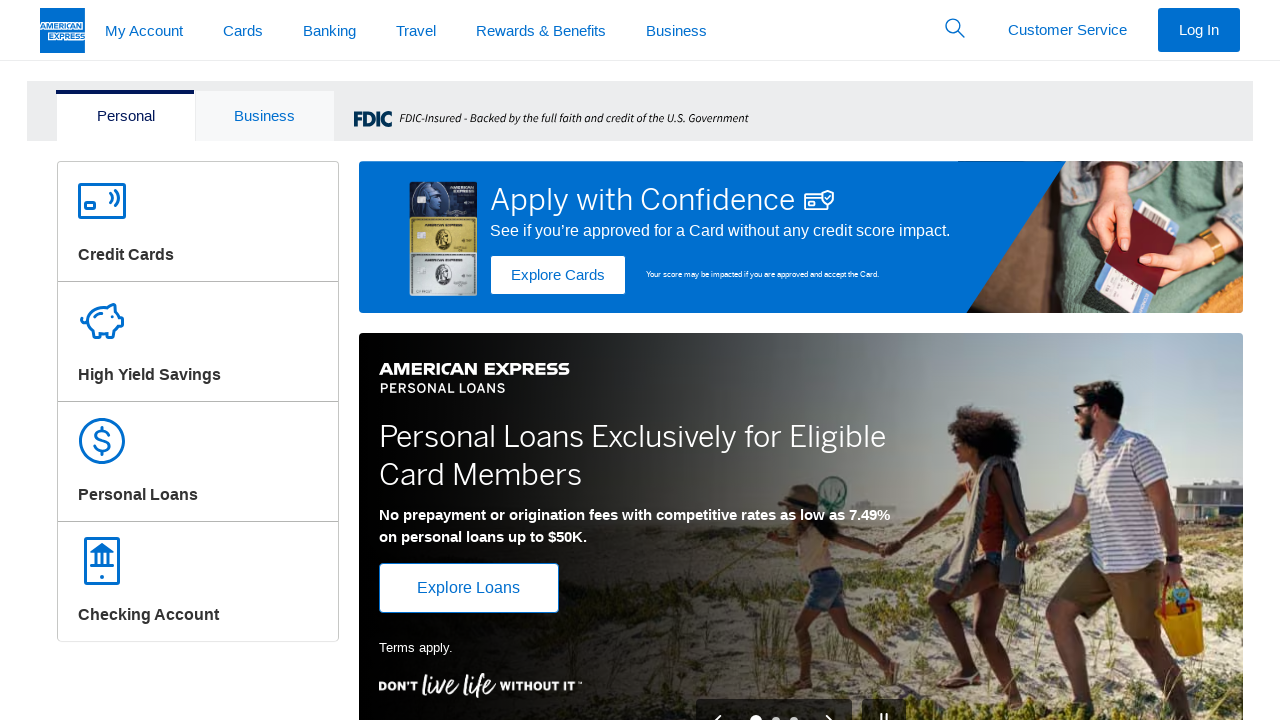

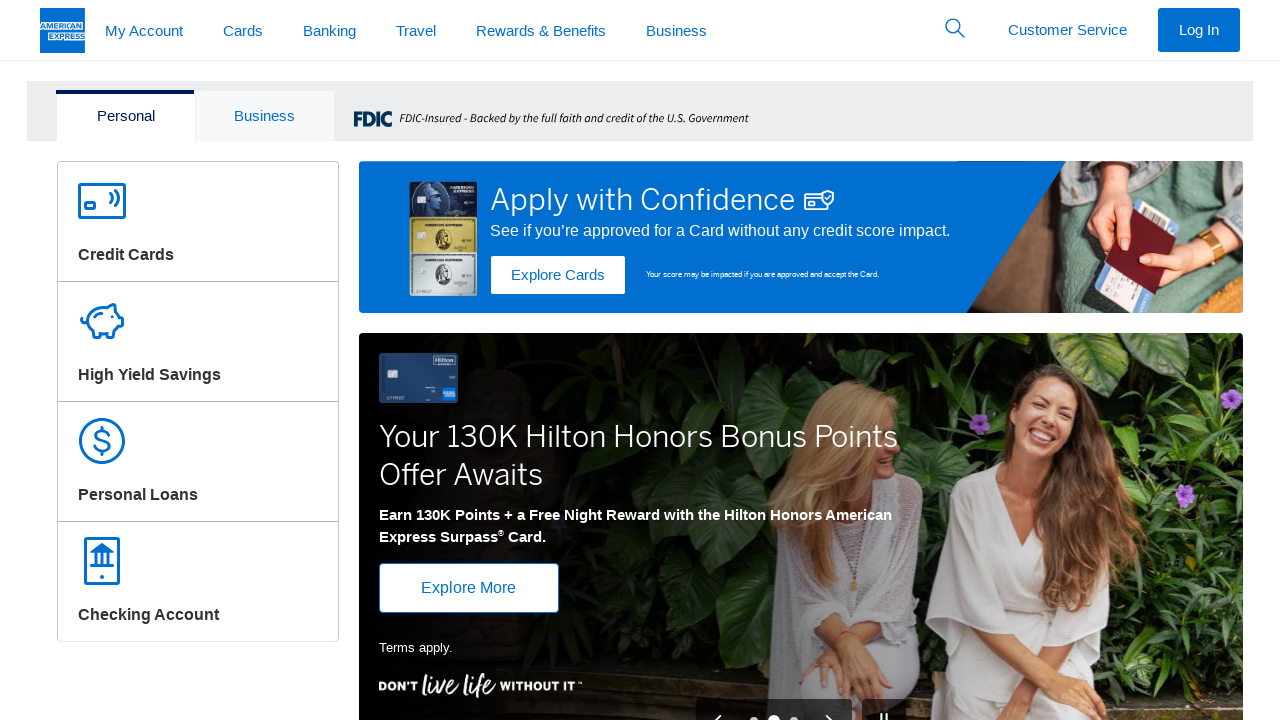